Clicks on the Offers link and verifies that a login button is displayed on the resulting page

Starting URL: https://www.bstackdemo.com/

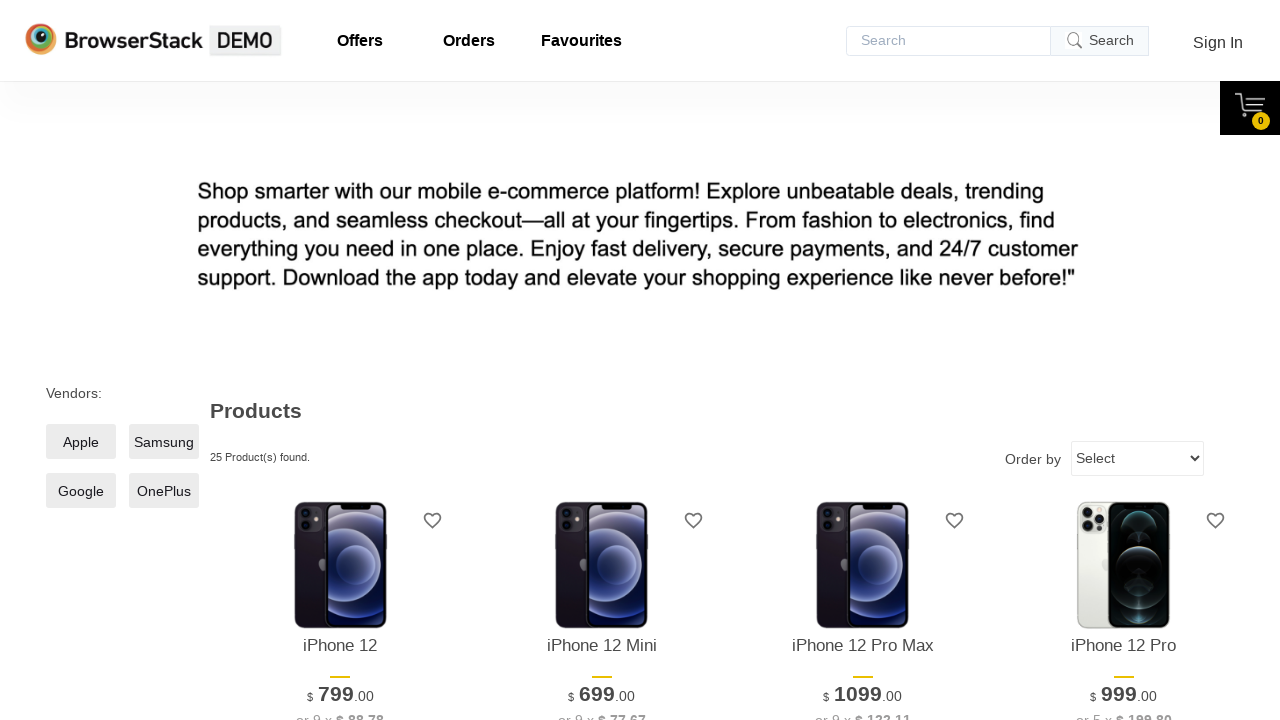

Clicked on the Offers link at (360, 41) on a#offers
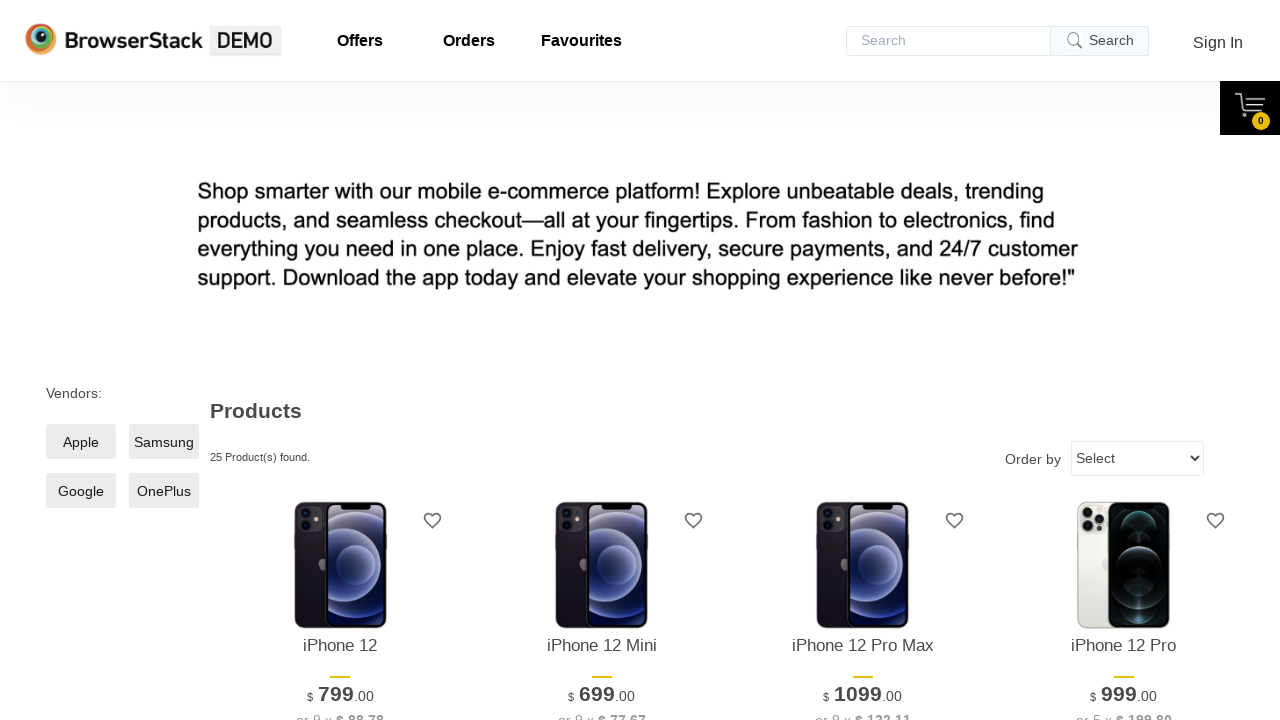

Login button selector appeared on page
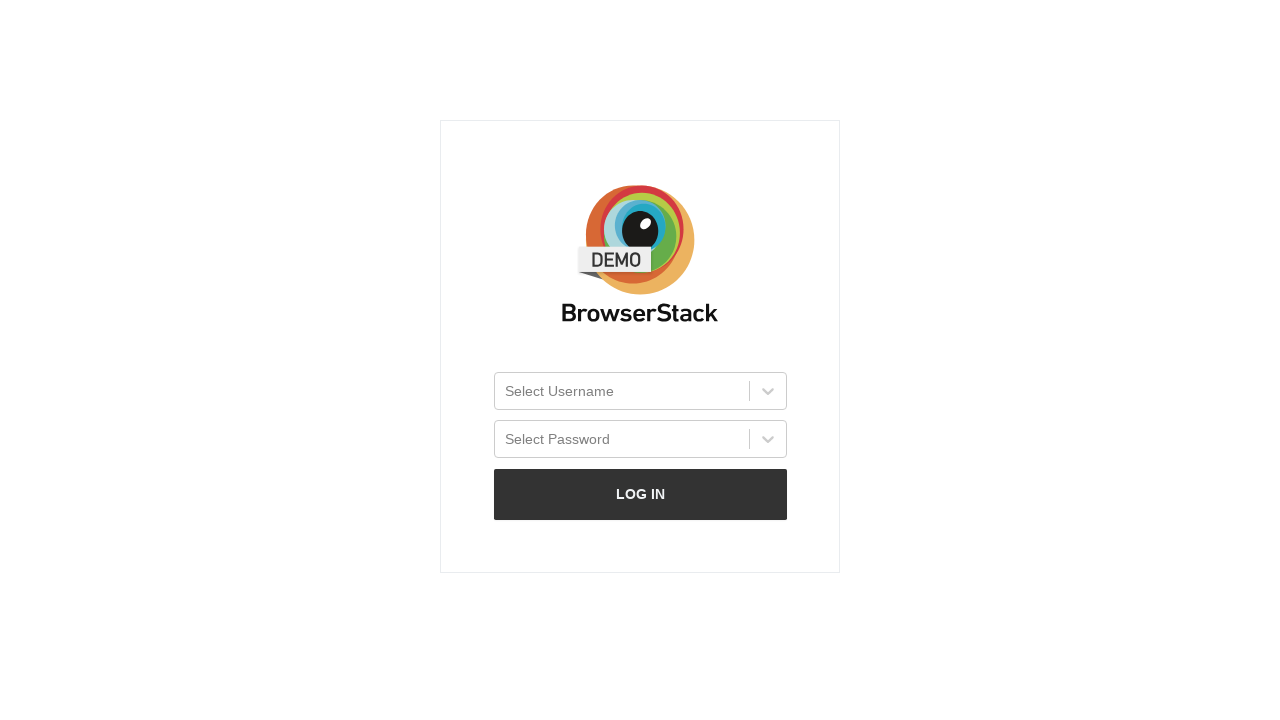

Verified that login button is visible
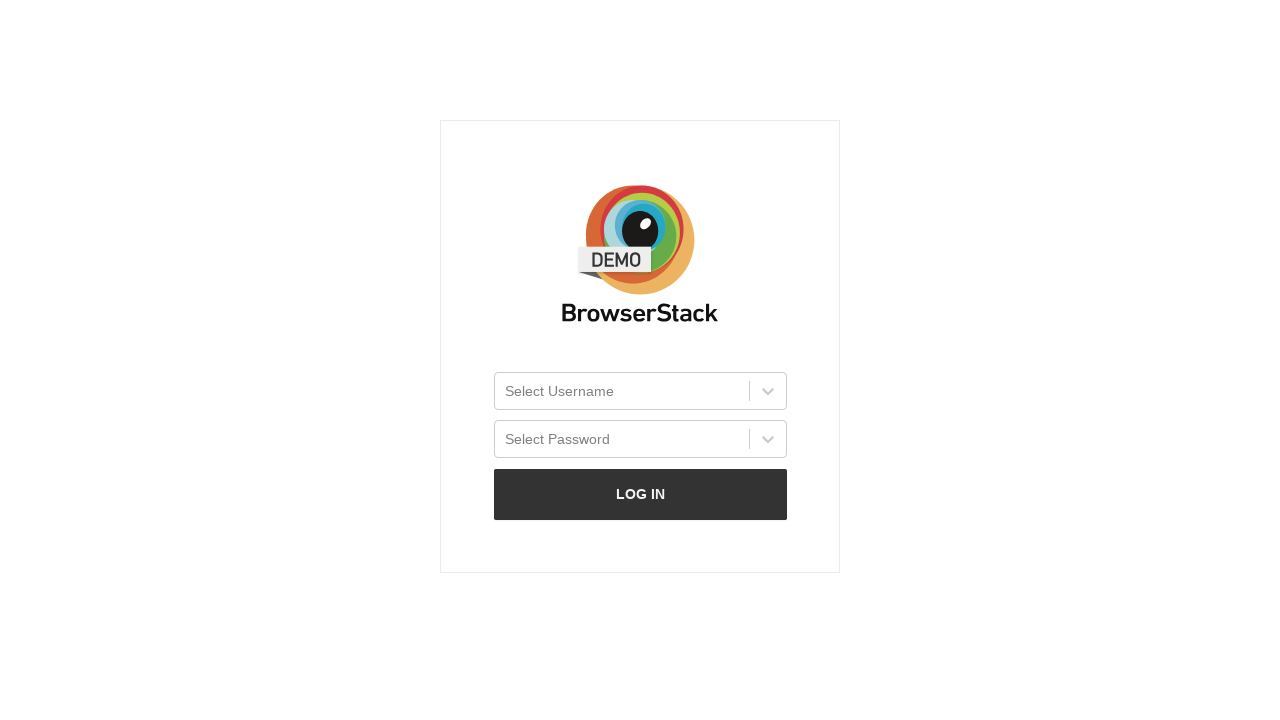

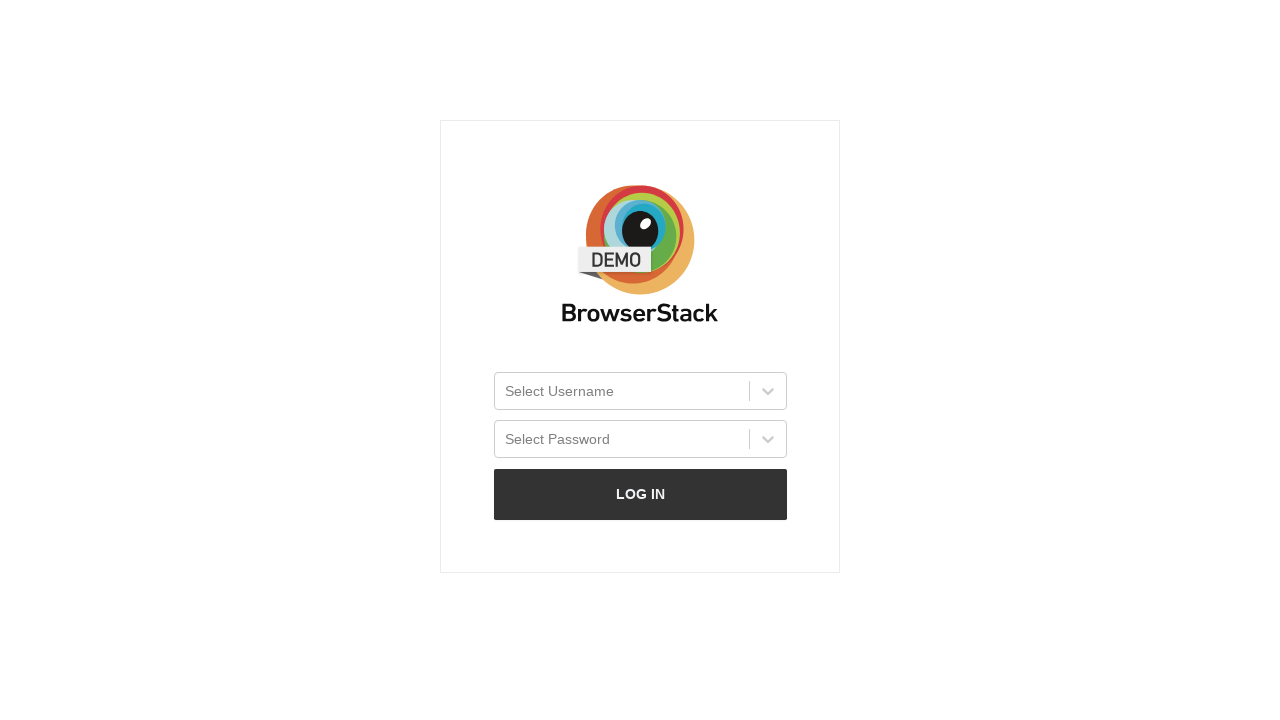